Opens the Dynamic Properties section and verifies dynamic elements including a text with random ID, a disabled button that enables after 5 seconds, a color-changing button, and a button that appears after 5 seconds.

Starting URL: https://demoqa.com/elements

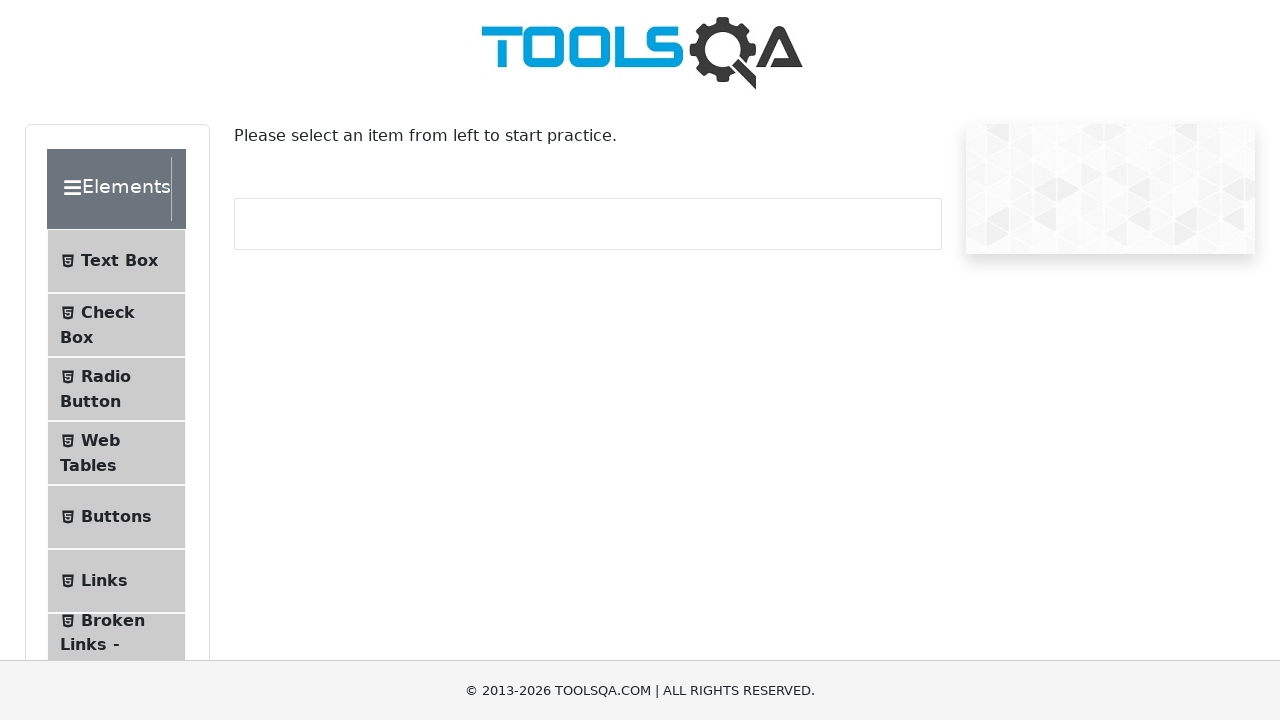

Clicked on Dynamic Properties menu item at (119, 348) on text=Dynamic Properties
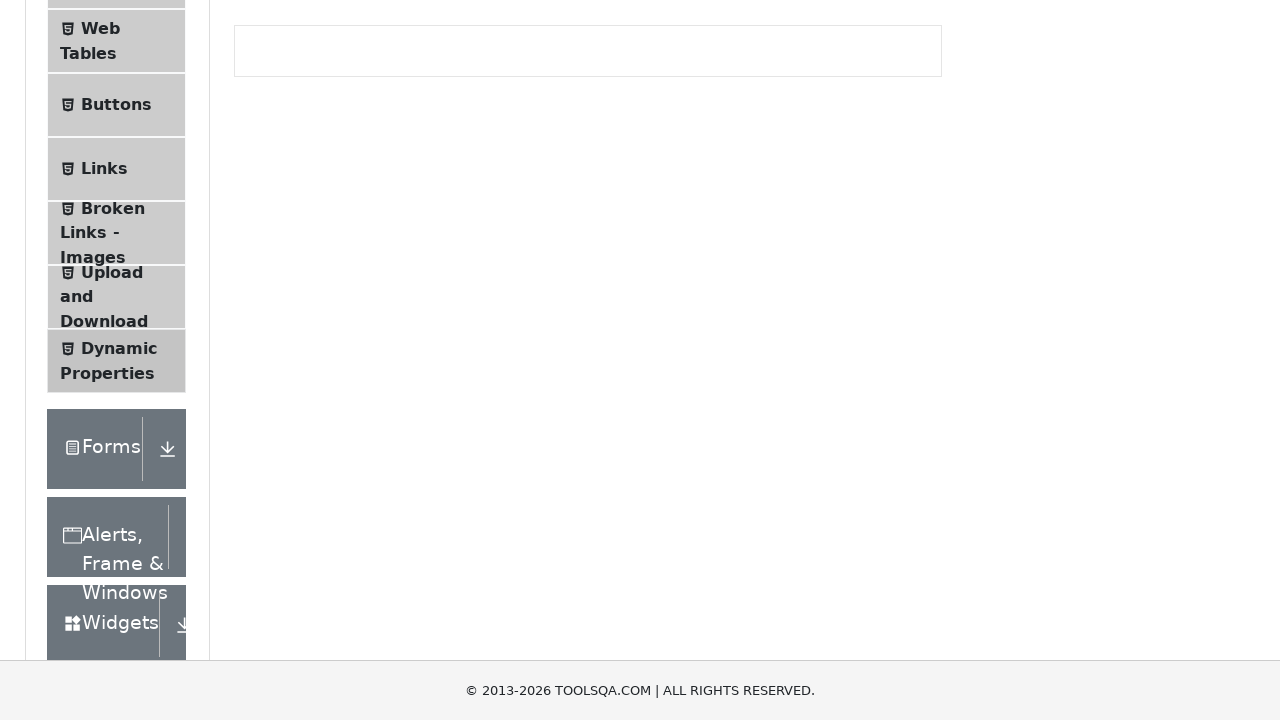

Waited for text element with random ID to appear
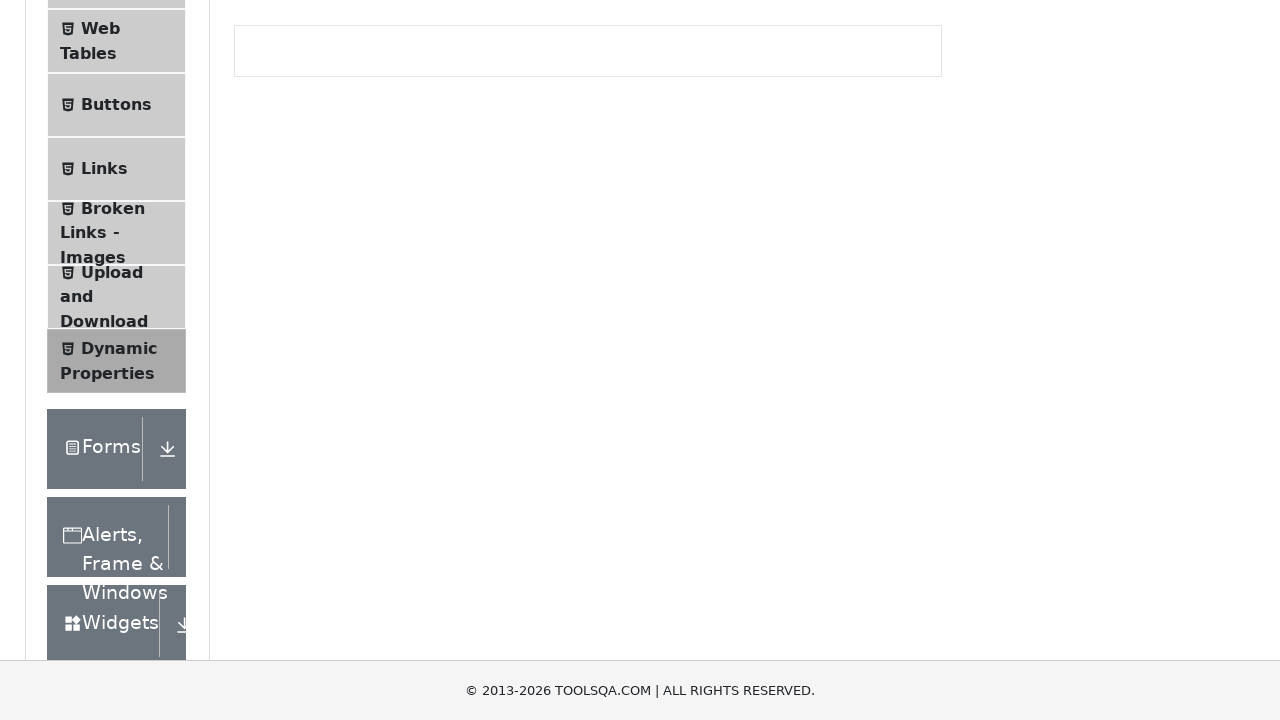

Waited for disabled button that enables after 5 seconds
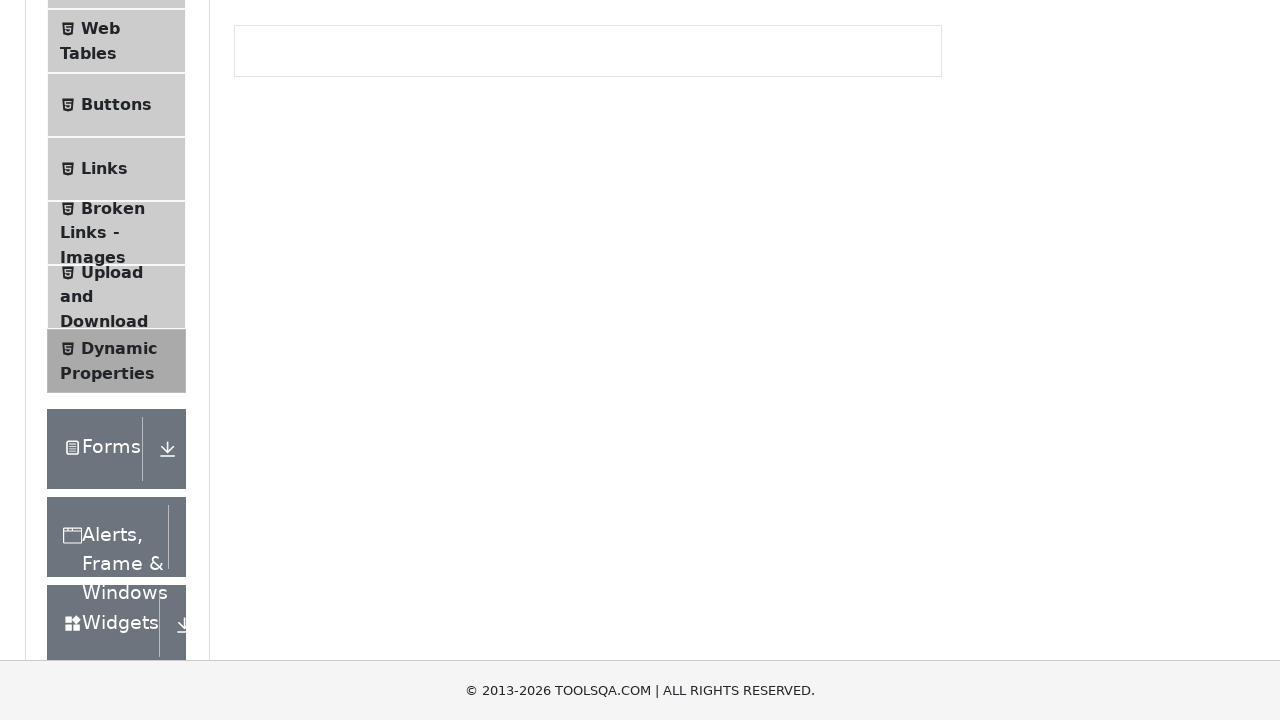

Waited for color-changing button to appear
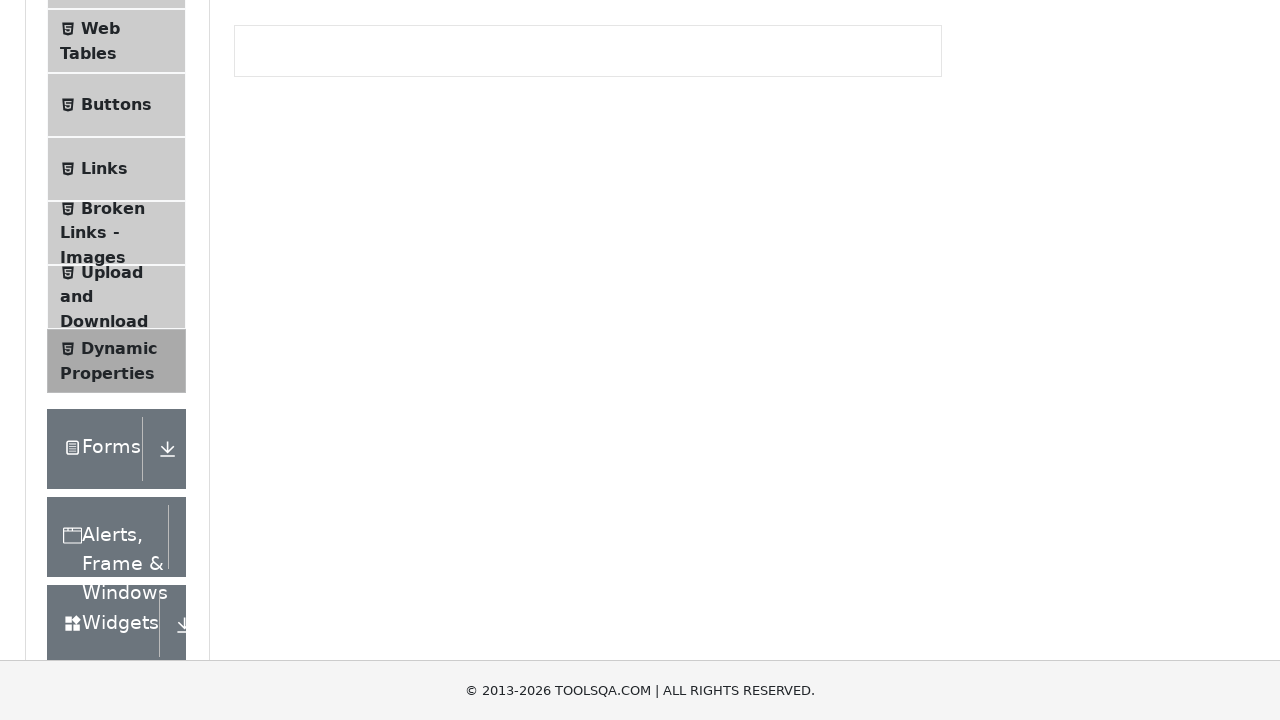

Waited for button that appears after 5 seconds to become visible
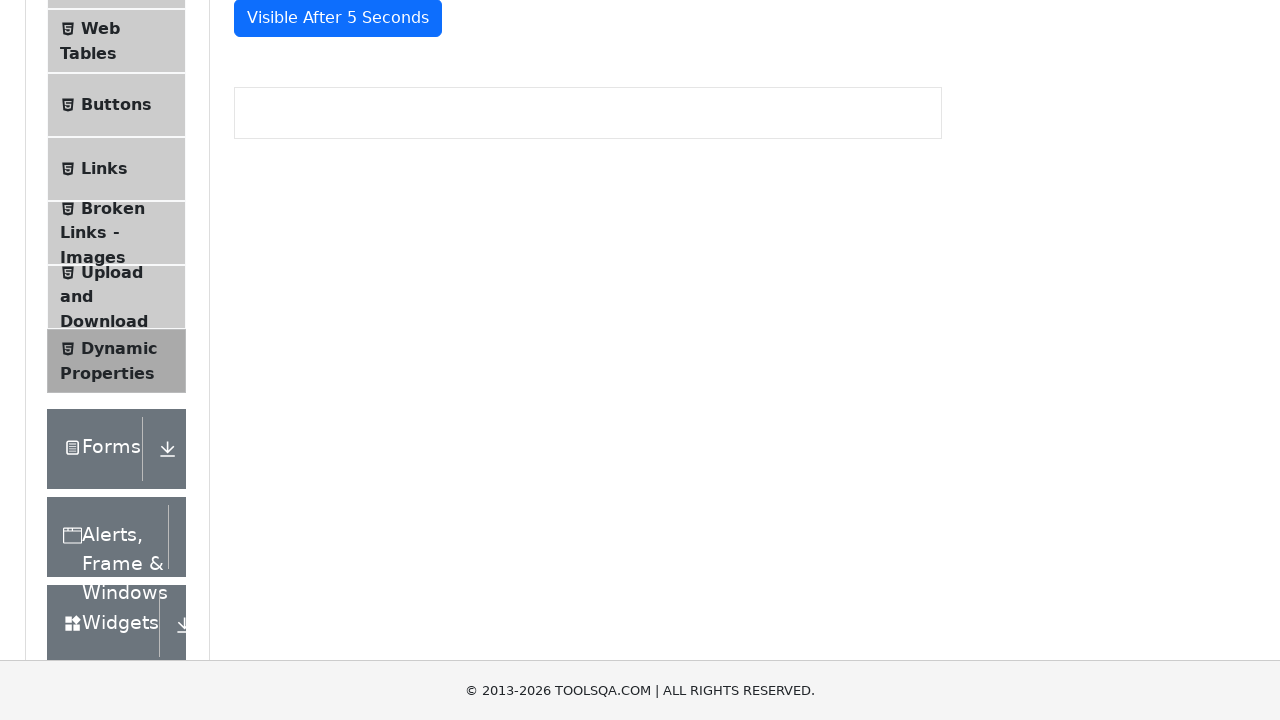

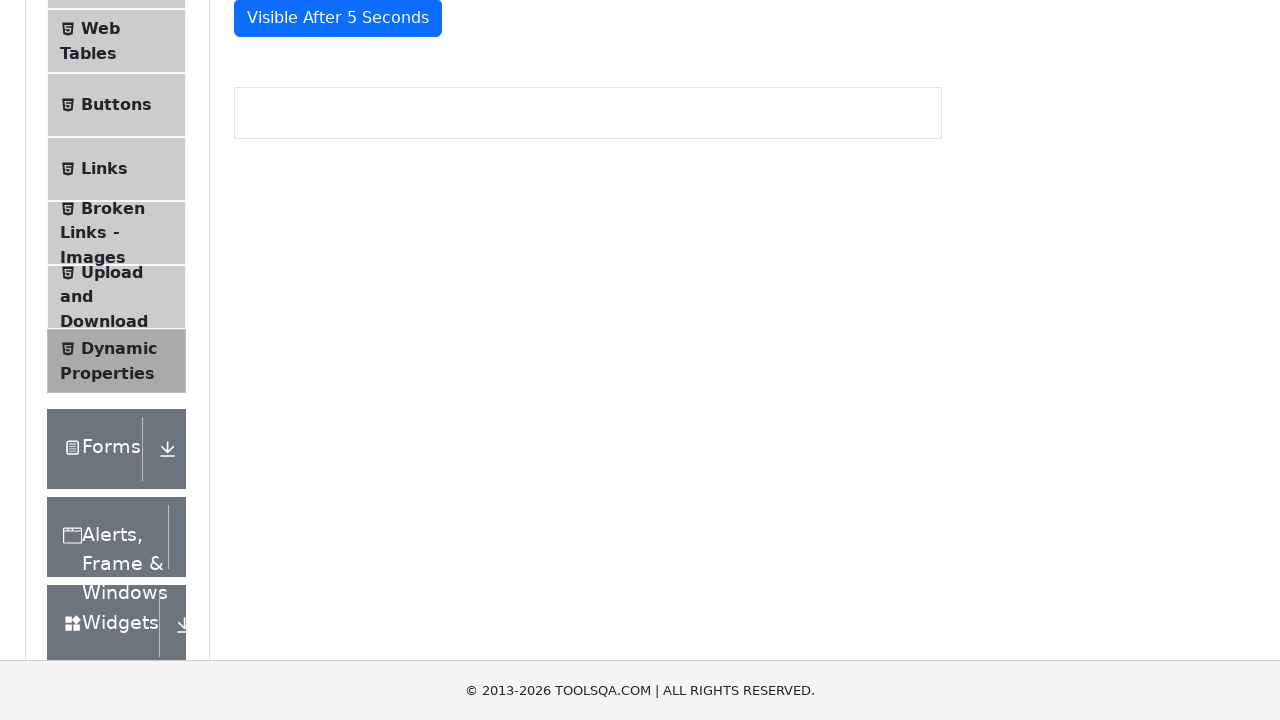